Tests basic JavaScript alert by clicking the alert button and accepting the alert dialog

Starting URL: https://the-internet.herokuapp.com/javascript_alerts

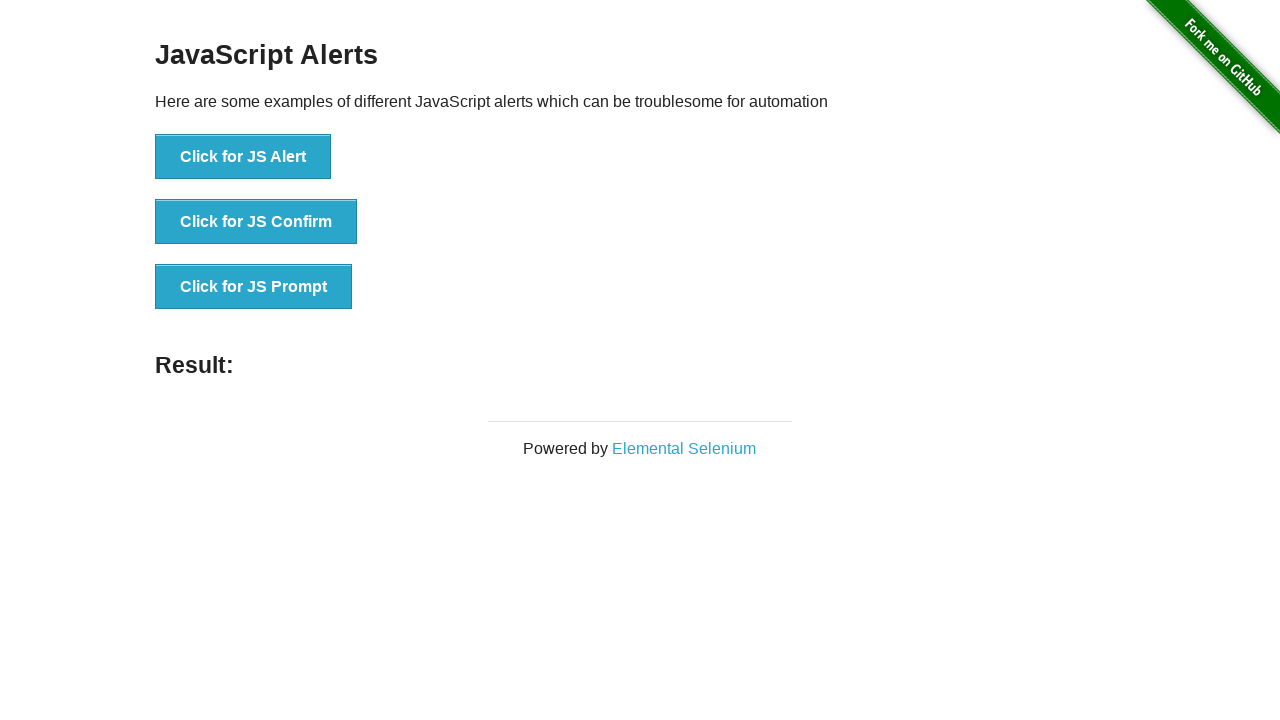

Clicked the JavaScript alert button at (243, 157) on xpath=//button[@onclick='jsAlert()']
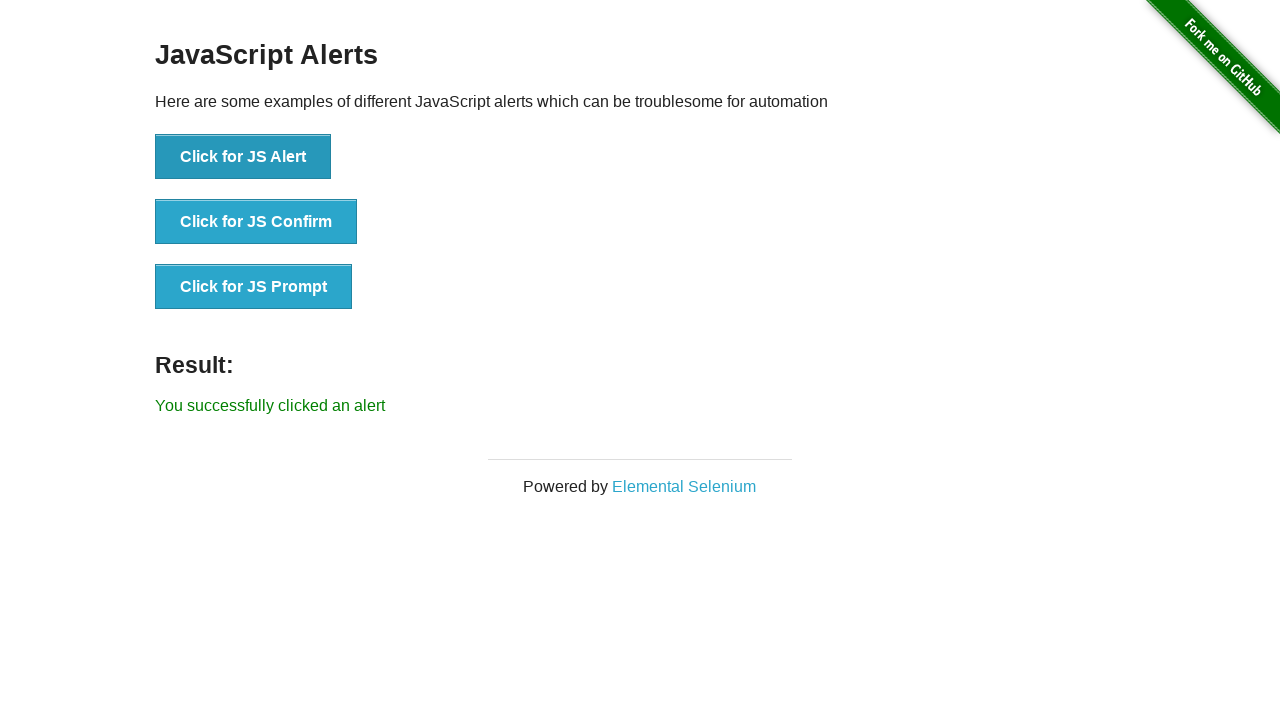

Set up dialog handler to accept alert
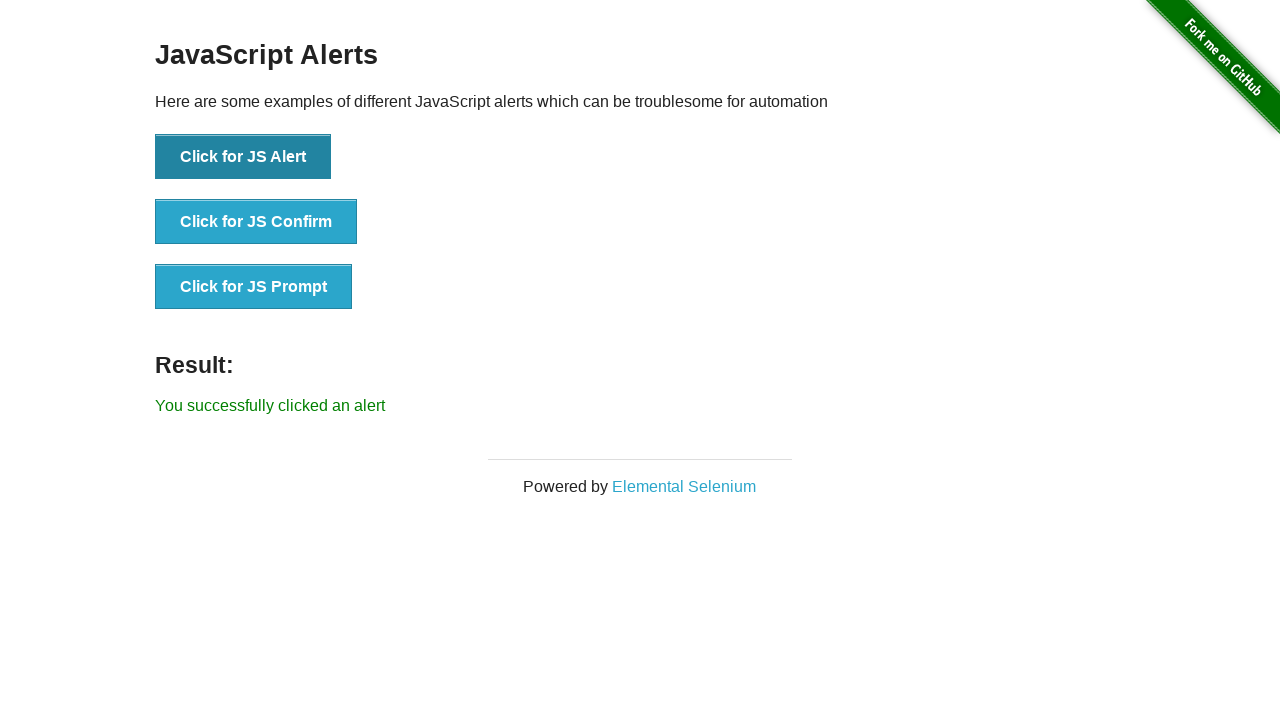

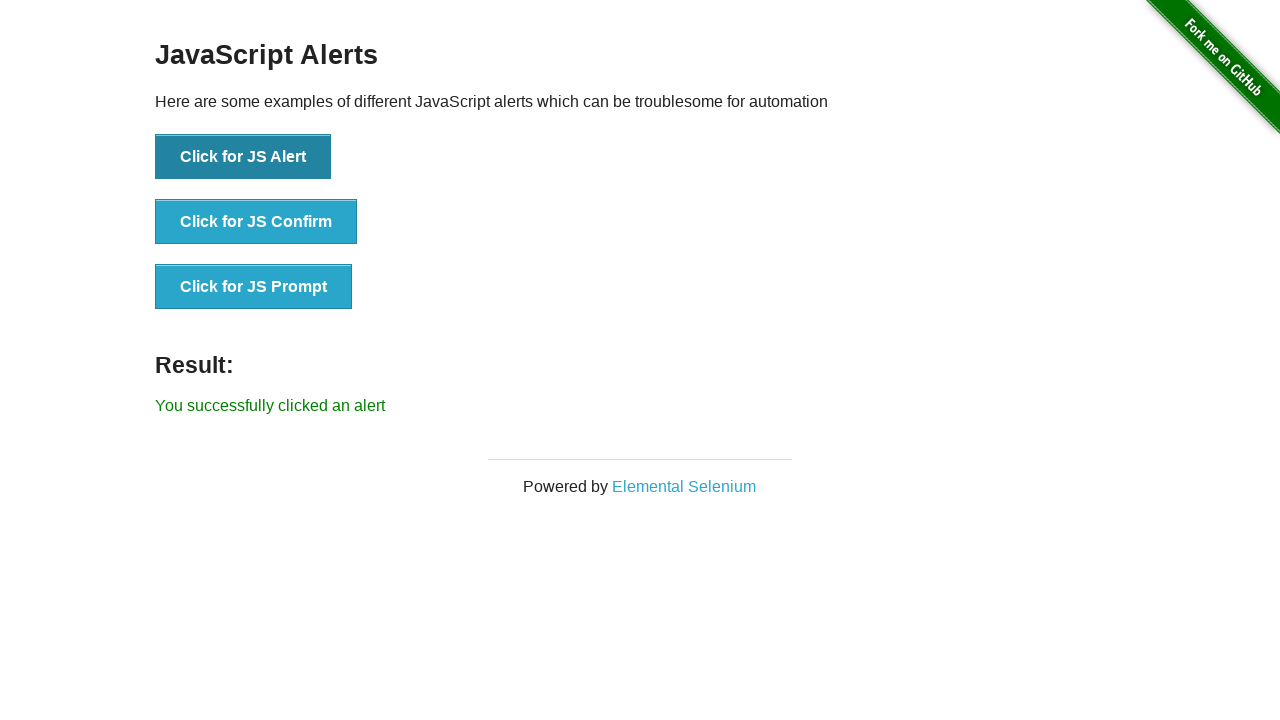